Tests multiple file upload functionality on a demo page by selecting two files and verifying they appear in the upload list

Starting URL: https://davidwalsh.name/demo/multiple-file-upload.php

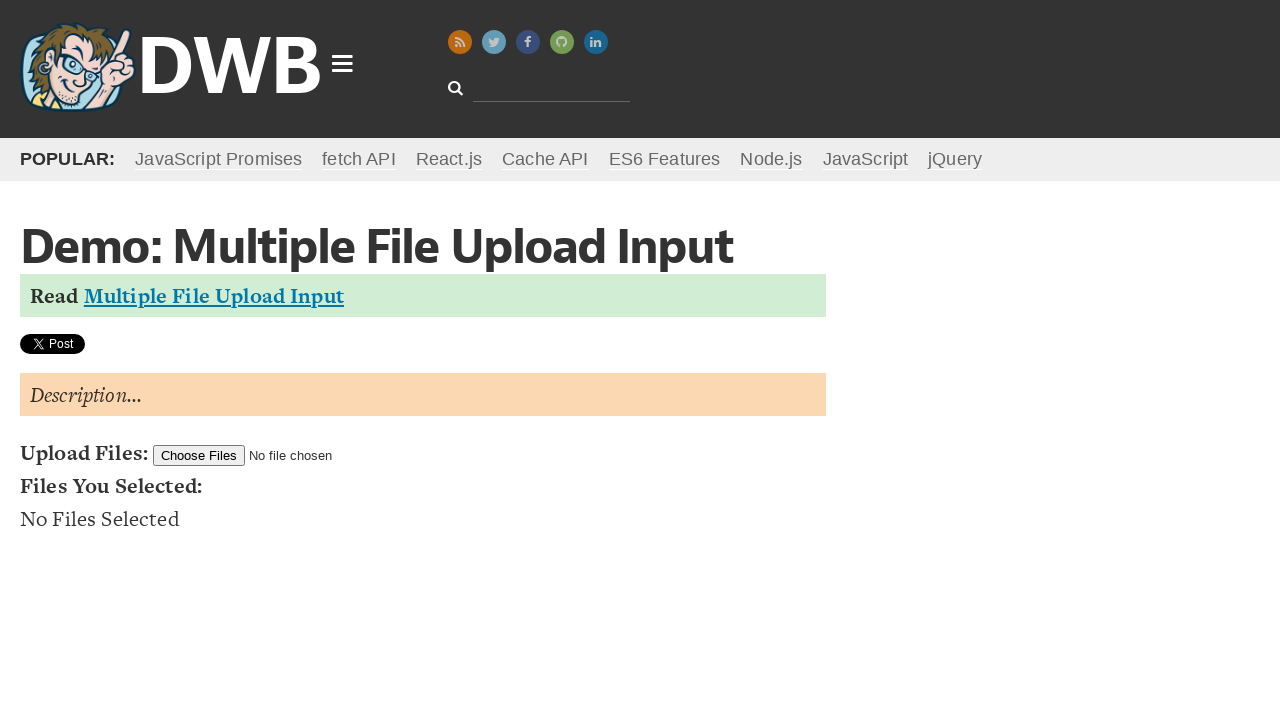

Set viewport to 1920x1080
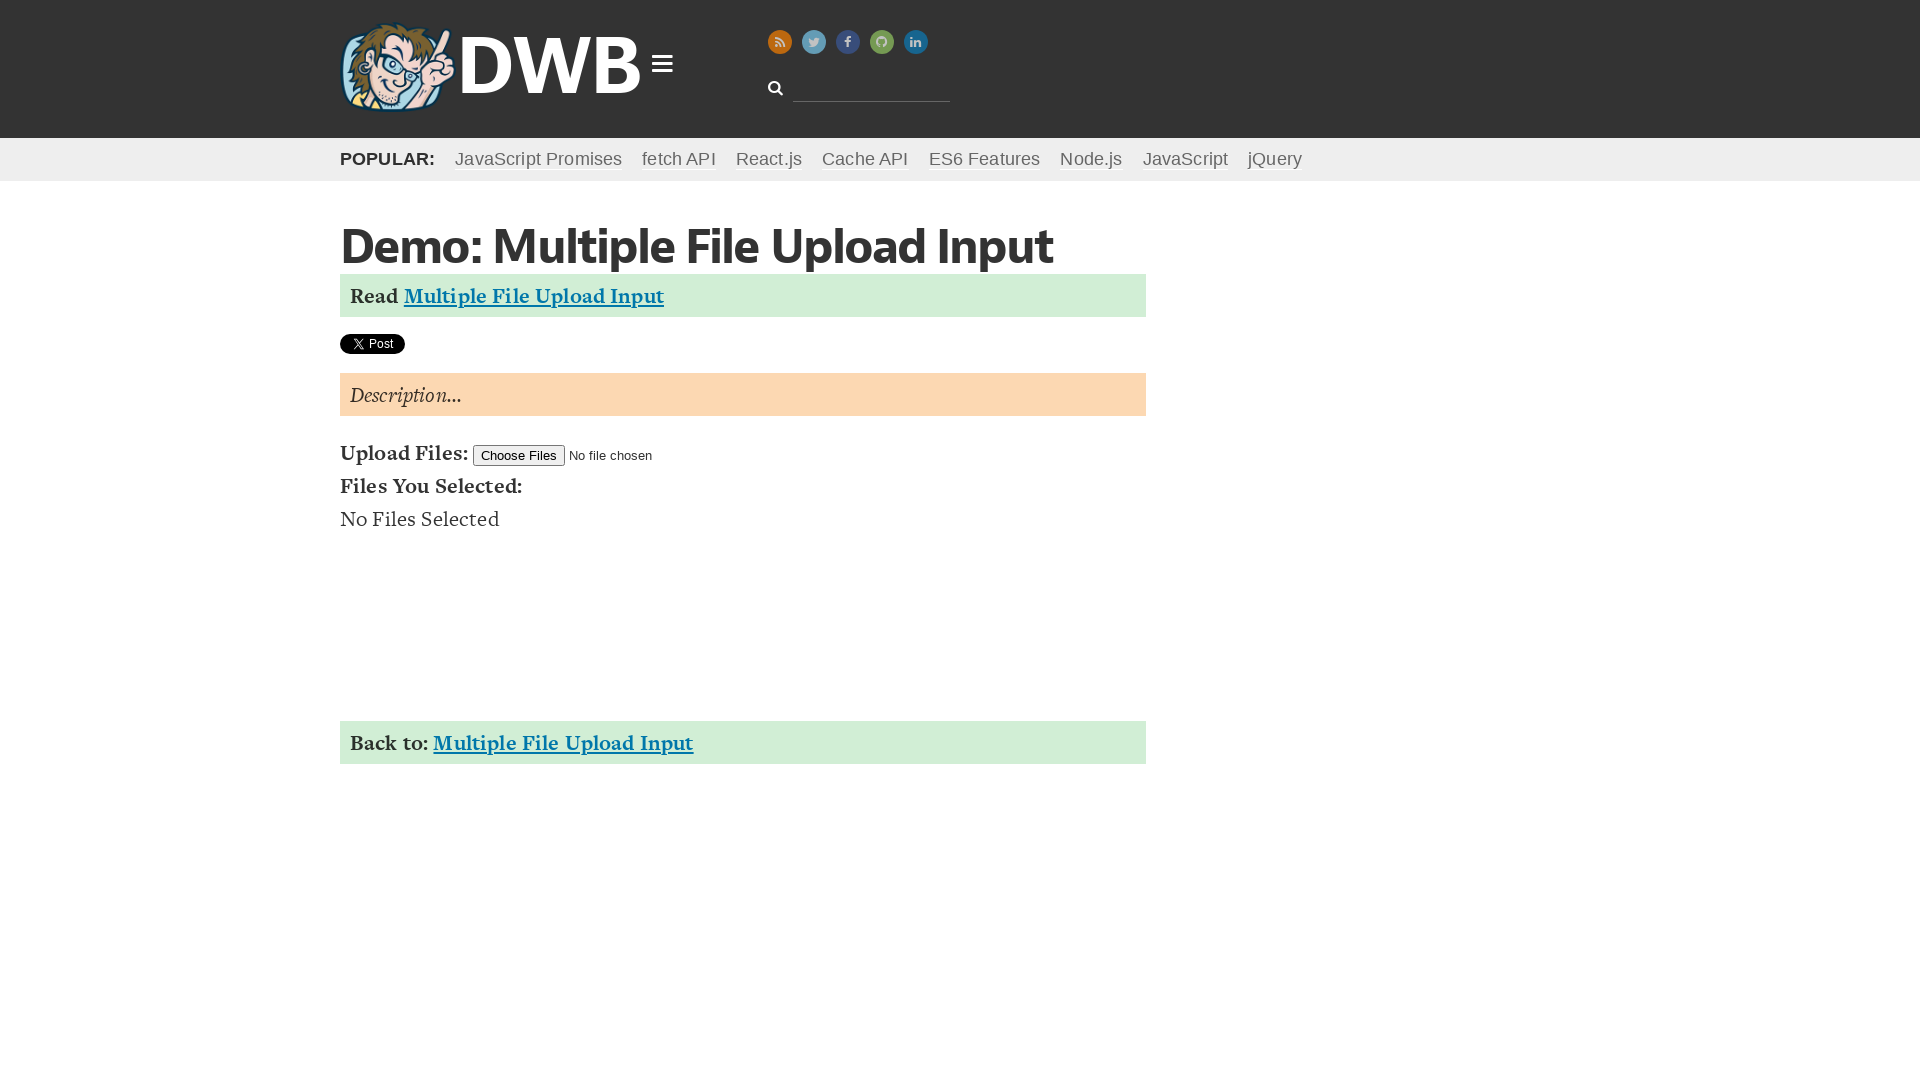

Created temporary test files: TestFile1.txt and TestFile2.txt
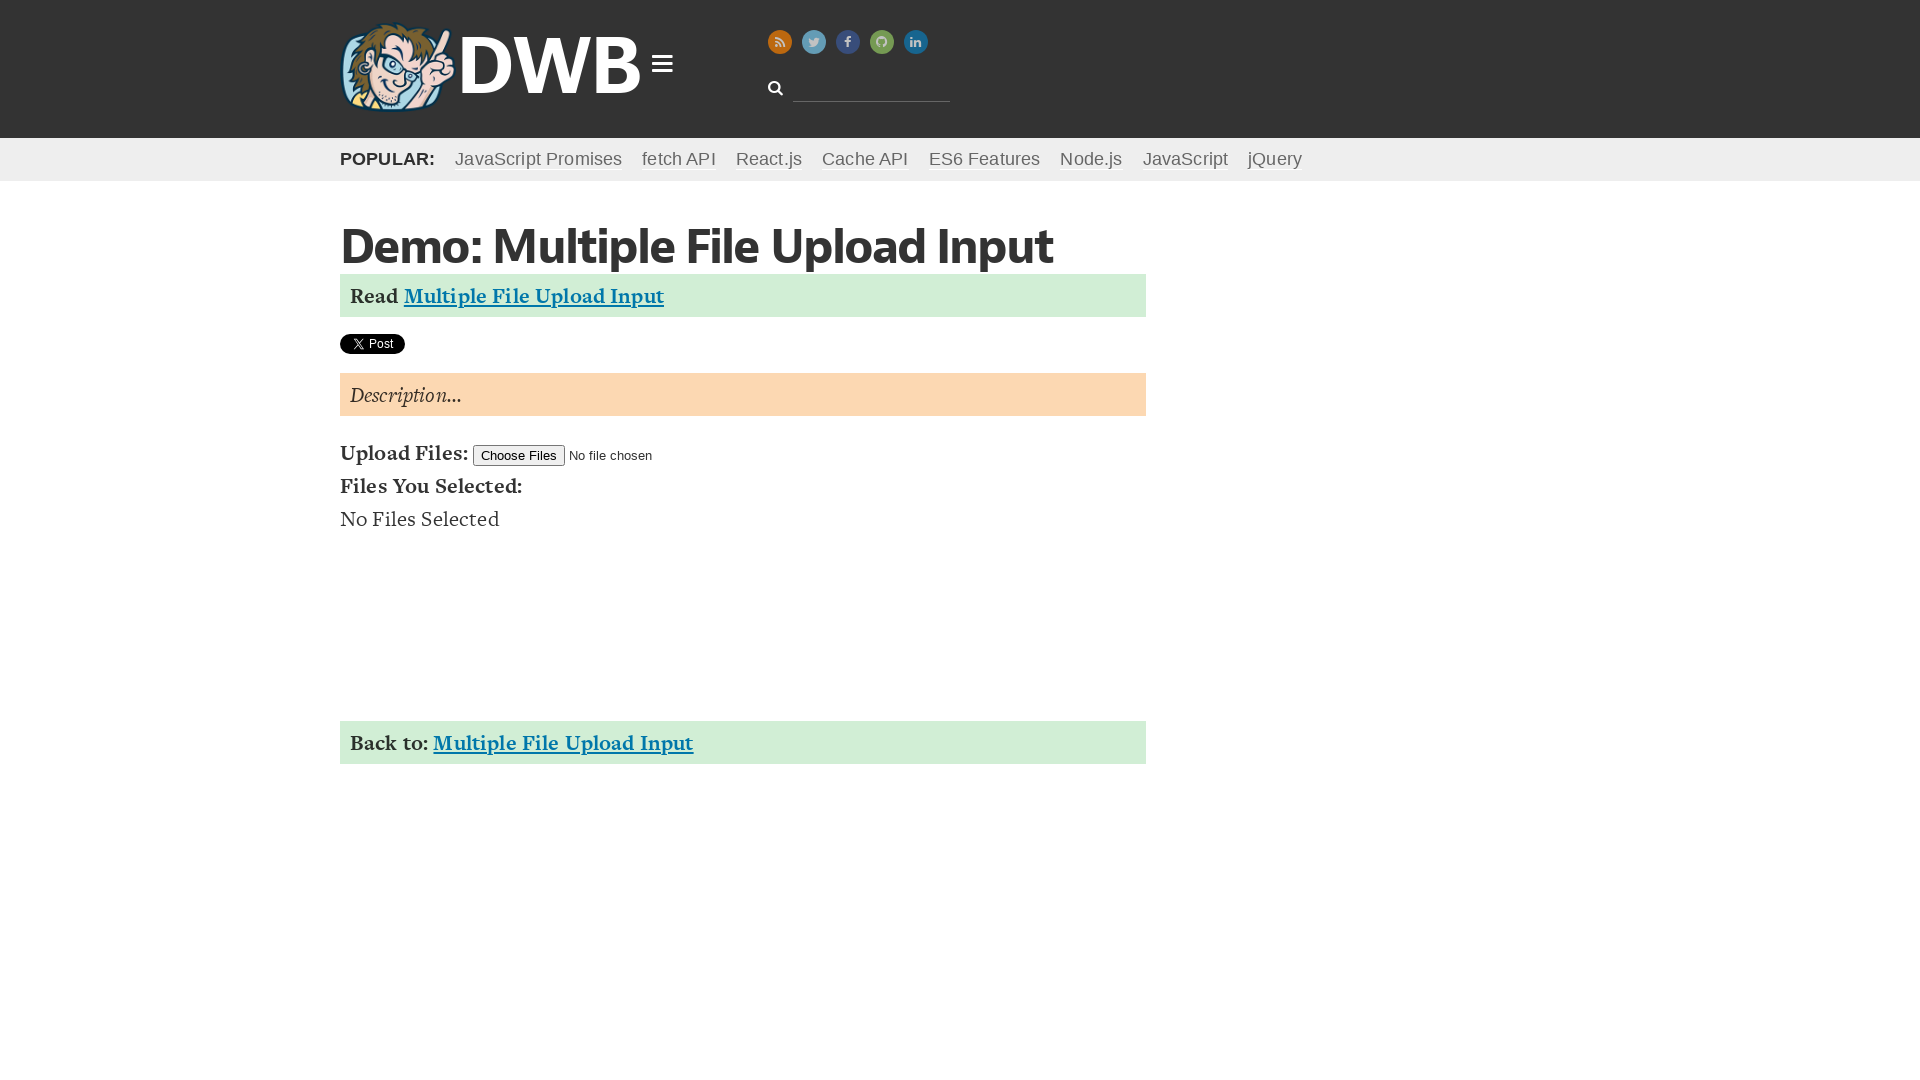

Set input files to upload TestFile1.txt and TestFile2.txt
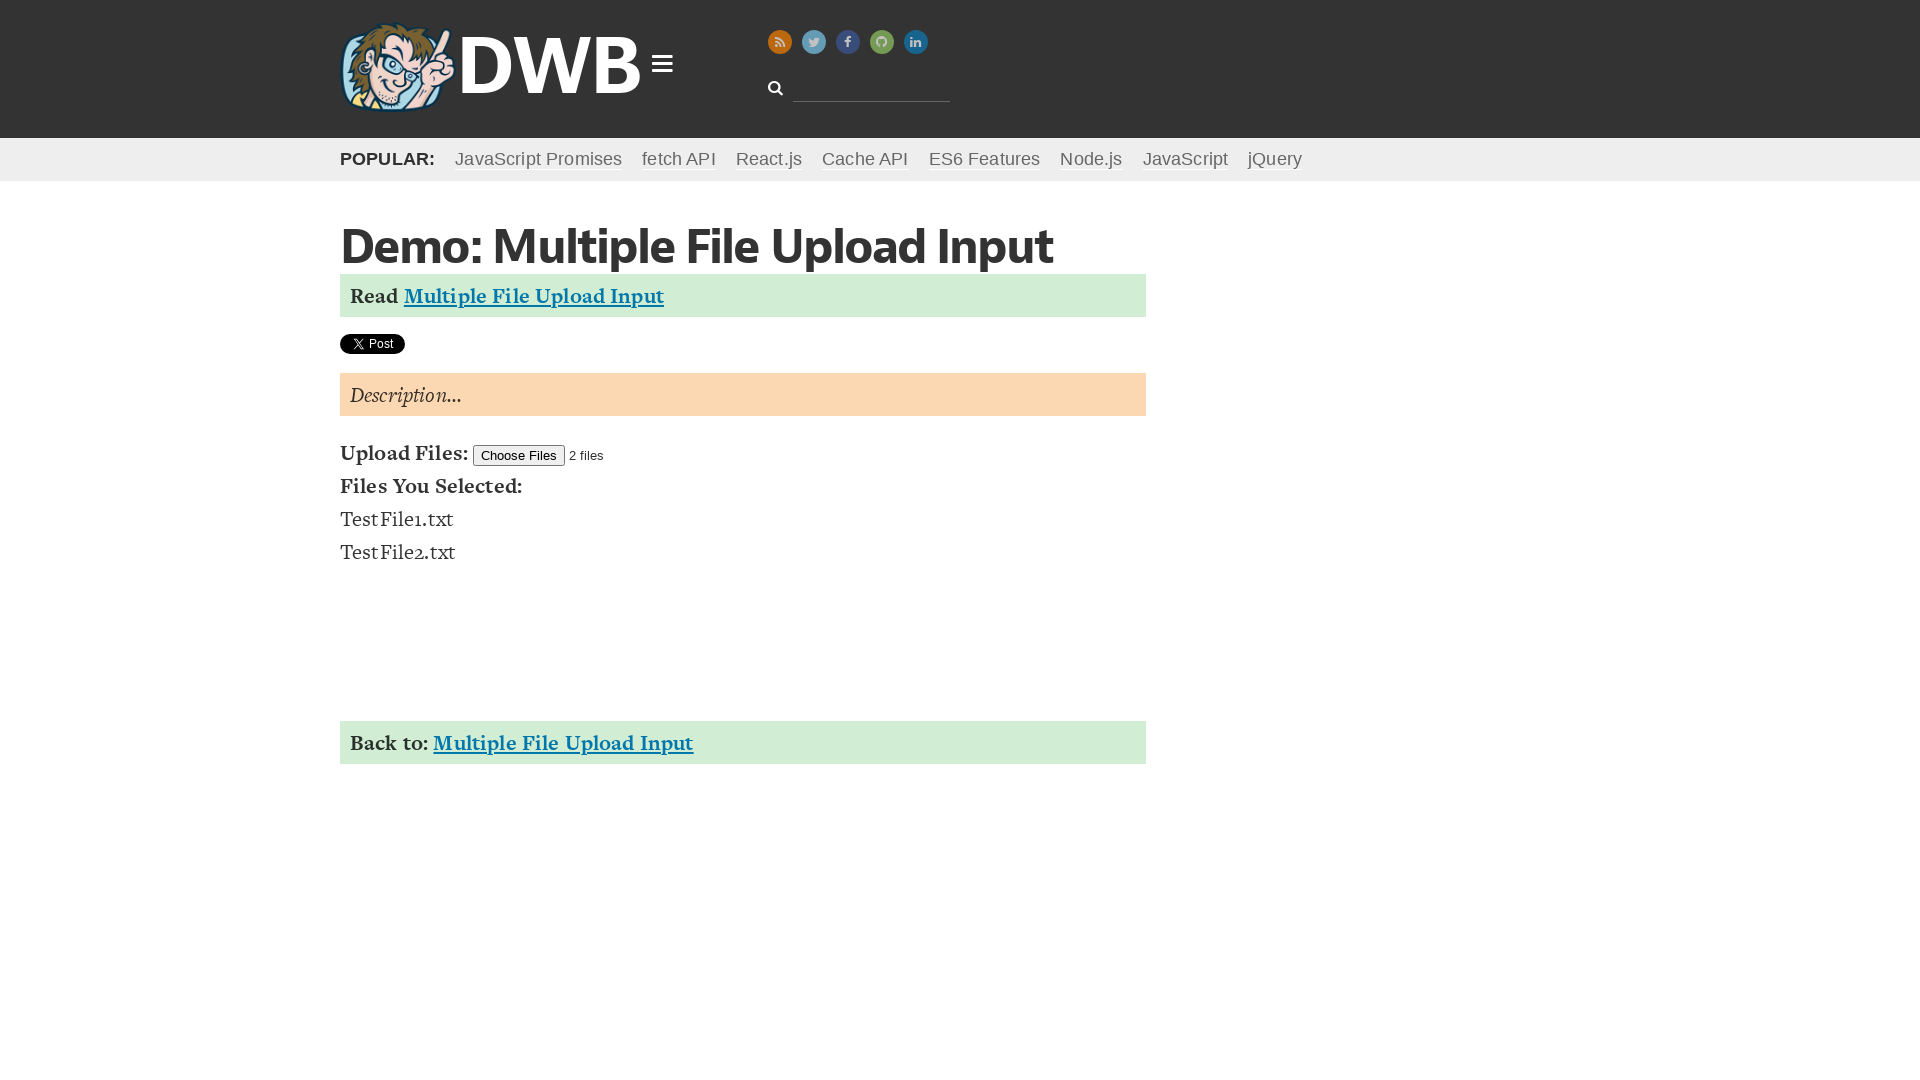

File list items appeared after upload
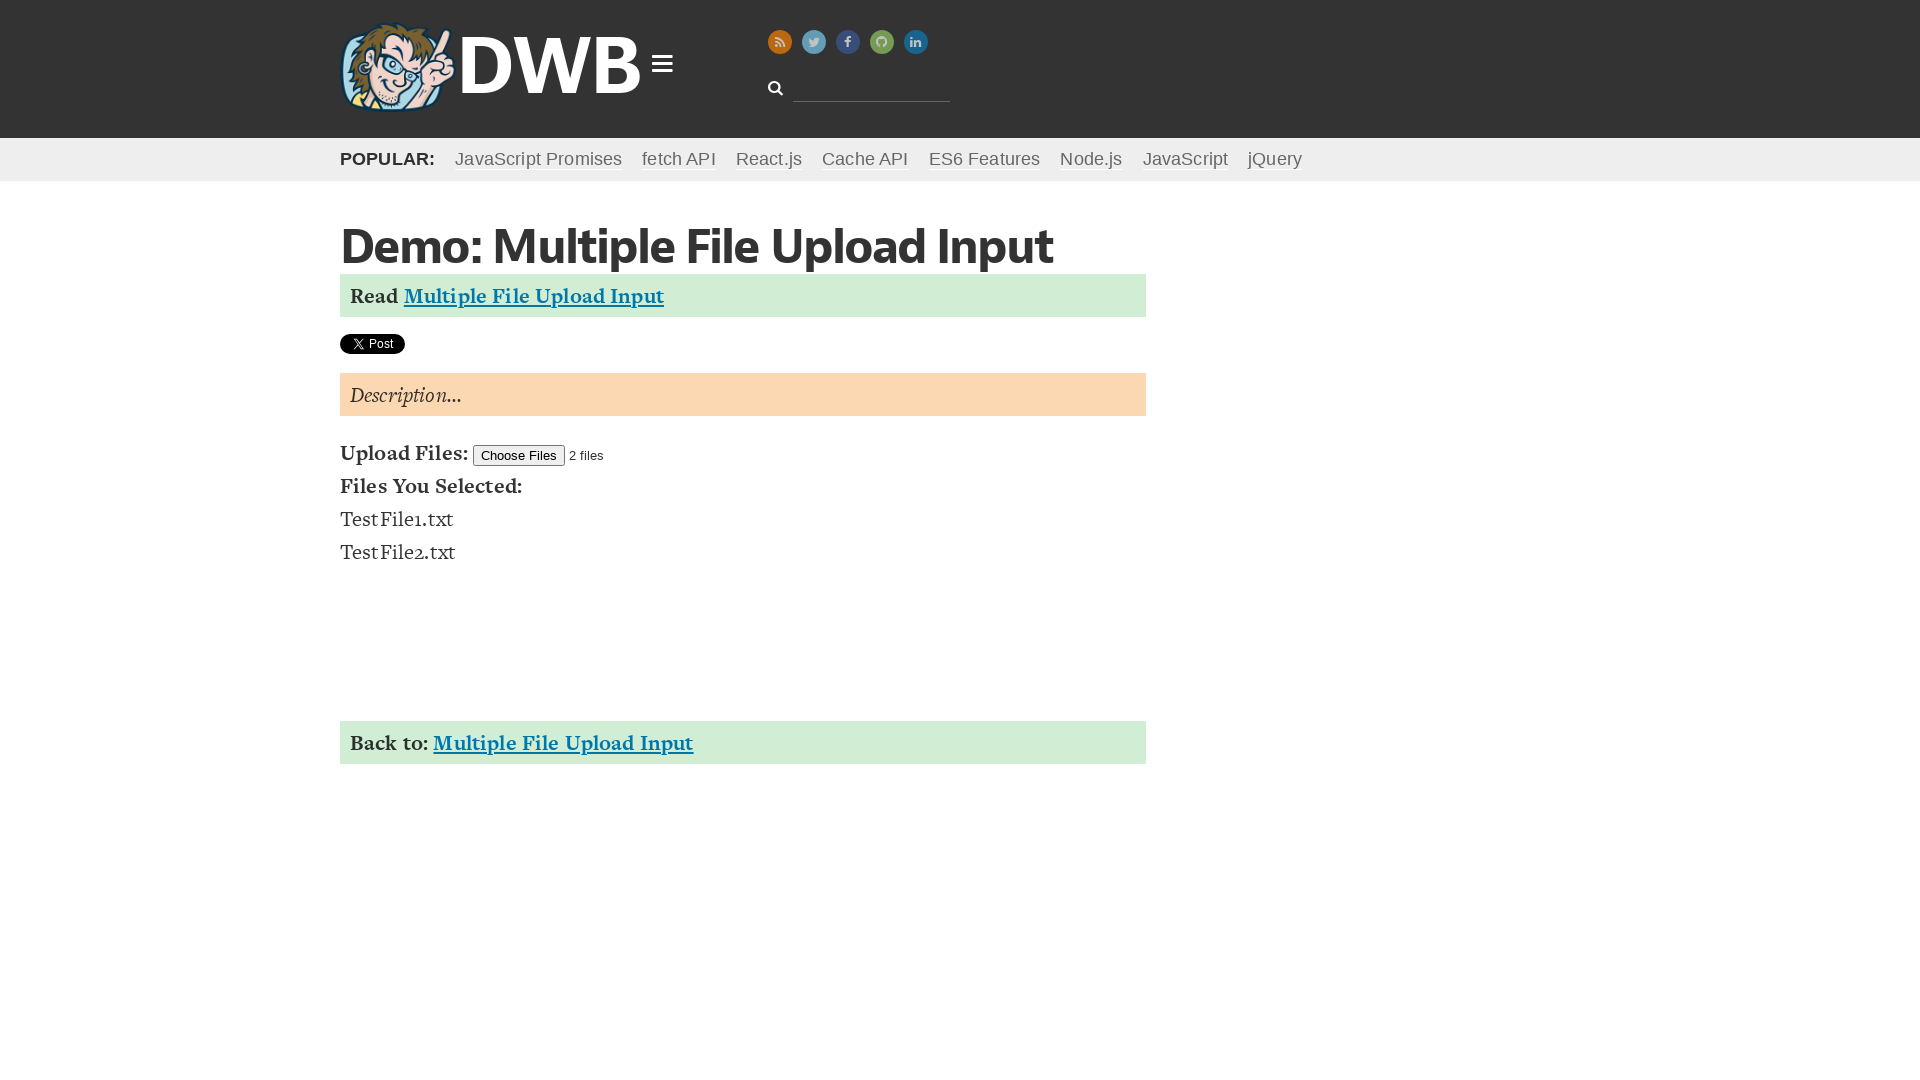

Verified that 2 files are displayed in the upload list
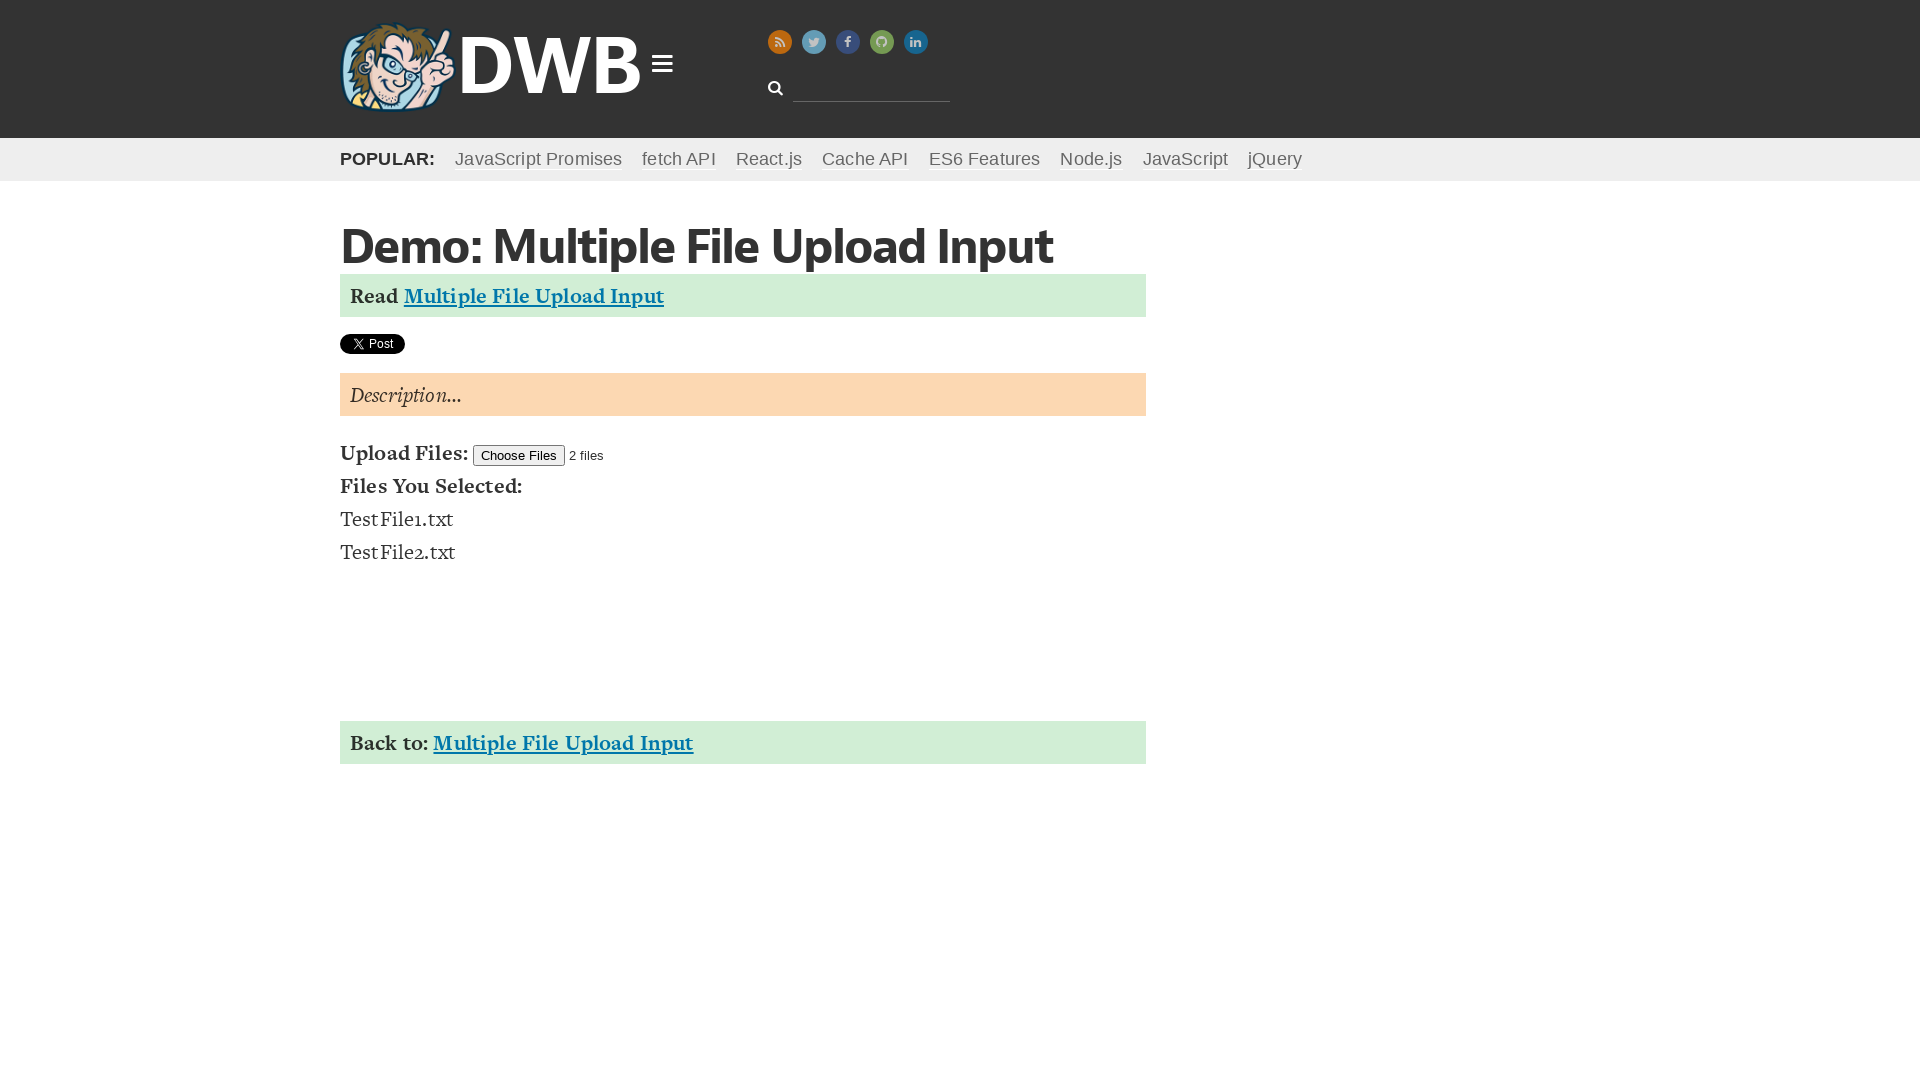

Cleaned up temporary test files
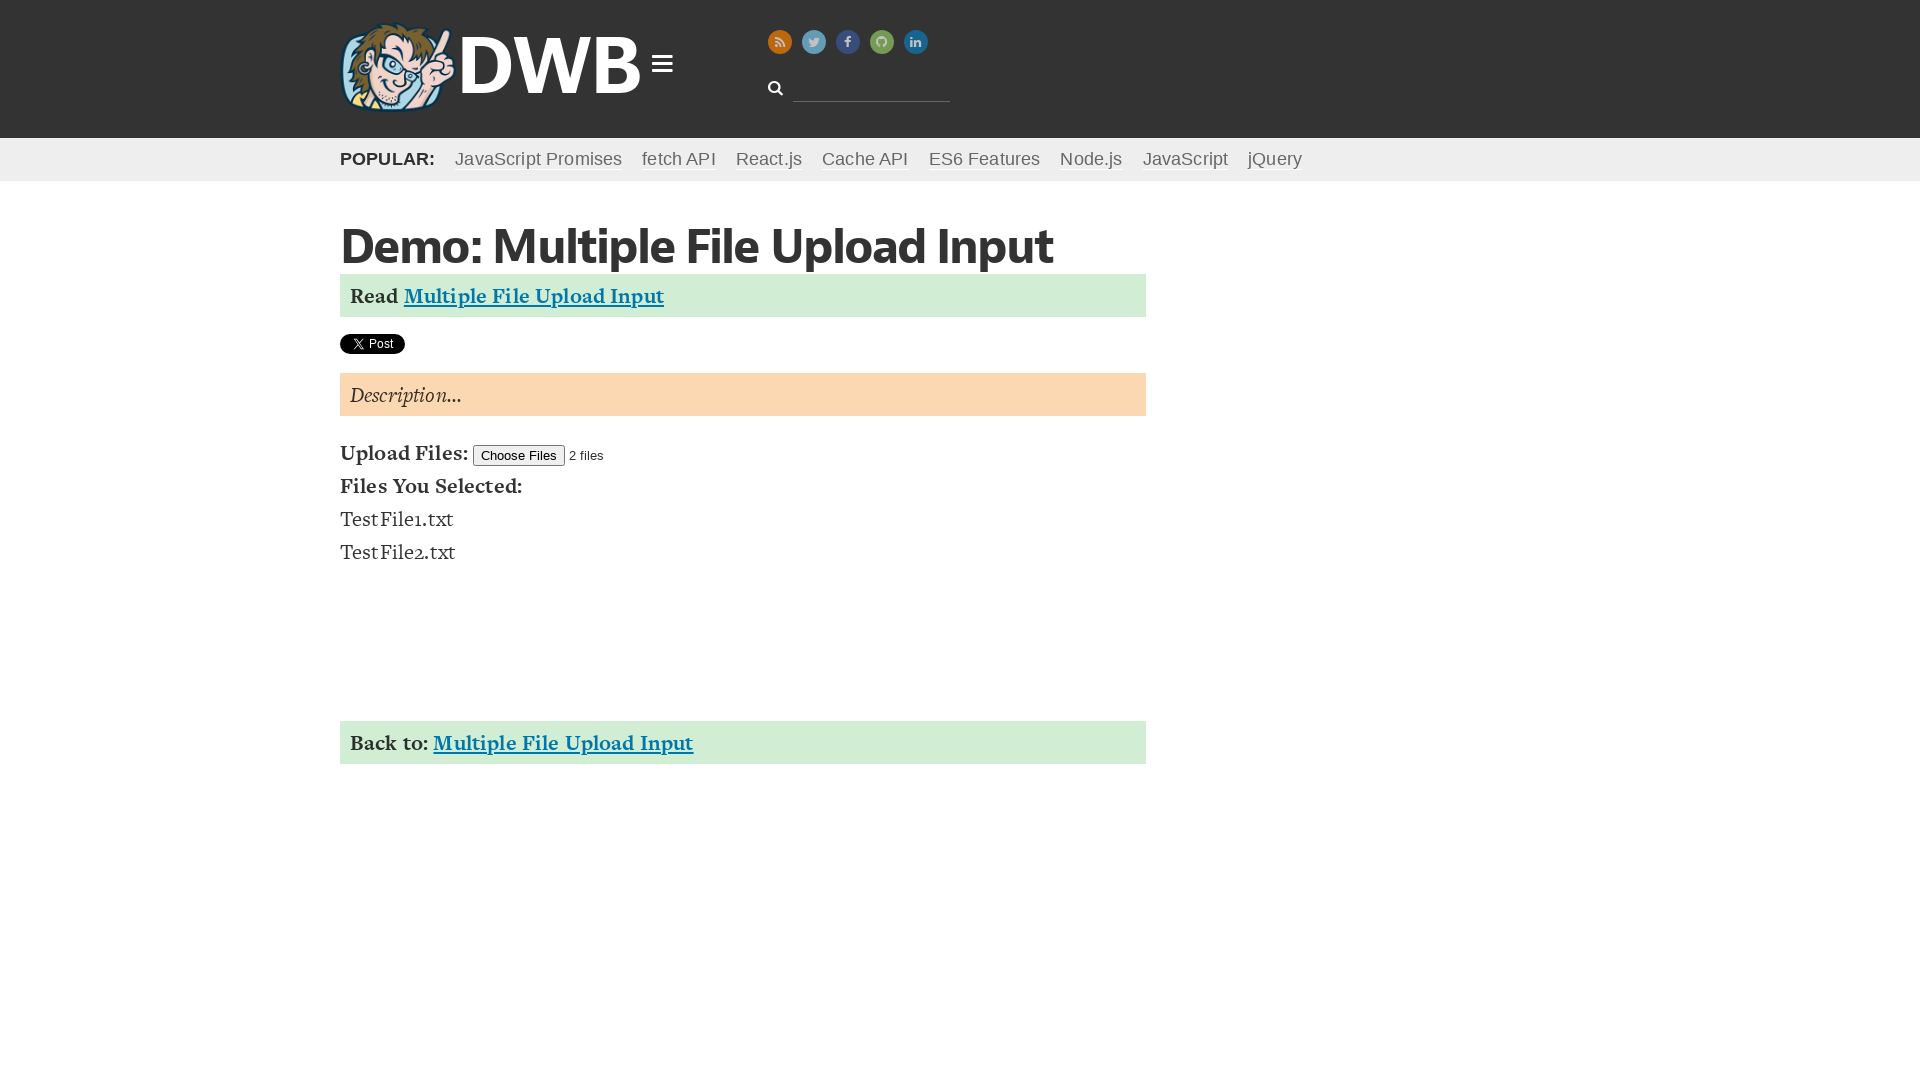

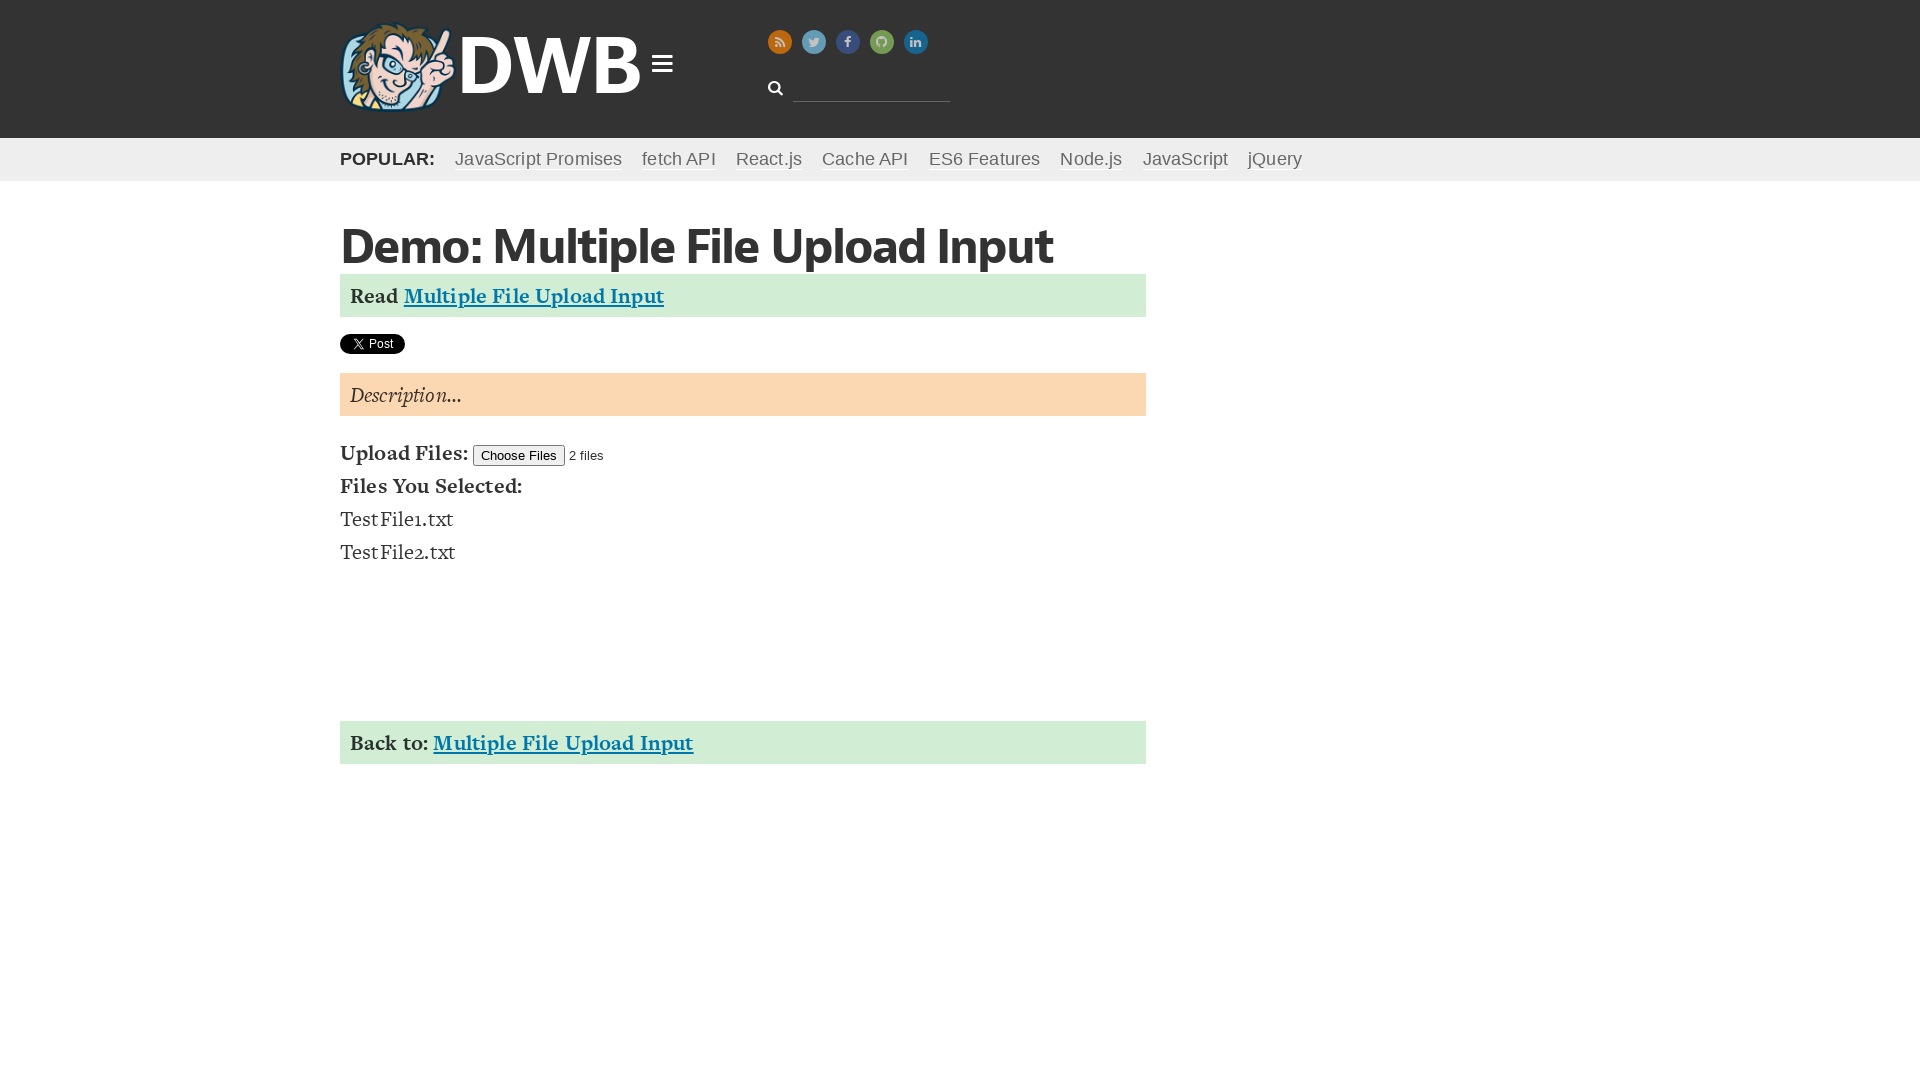